Tests triangle identifier with sides 10, 5, 10 which should identify an Isosceles triangle

Starting URL: https://testpages.eviltester.com/styled/apps/triangle/triangle001.html

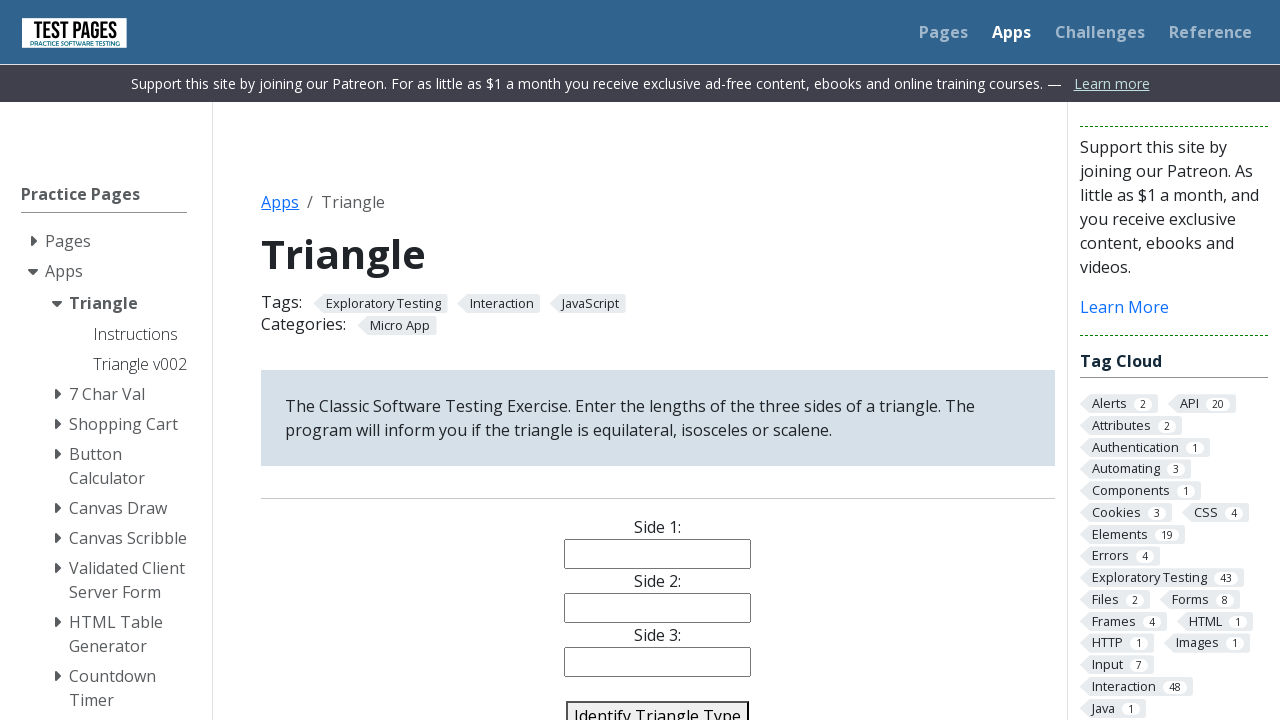

Filled side 1 input with value 10 on input[name='side1']
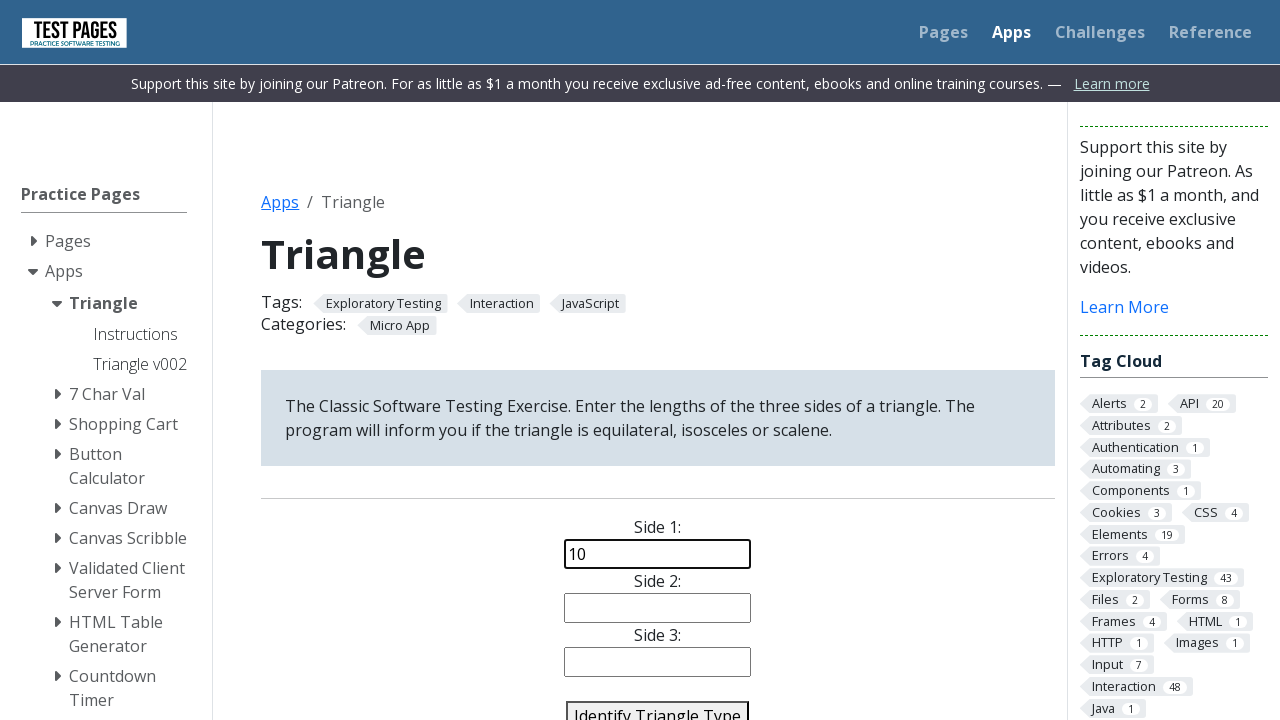

Filled side 2 input with value 5 on input[name='side2']
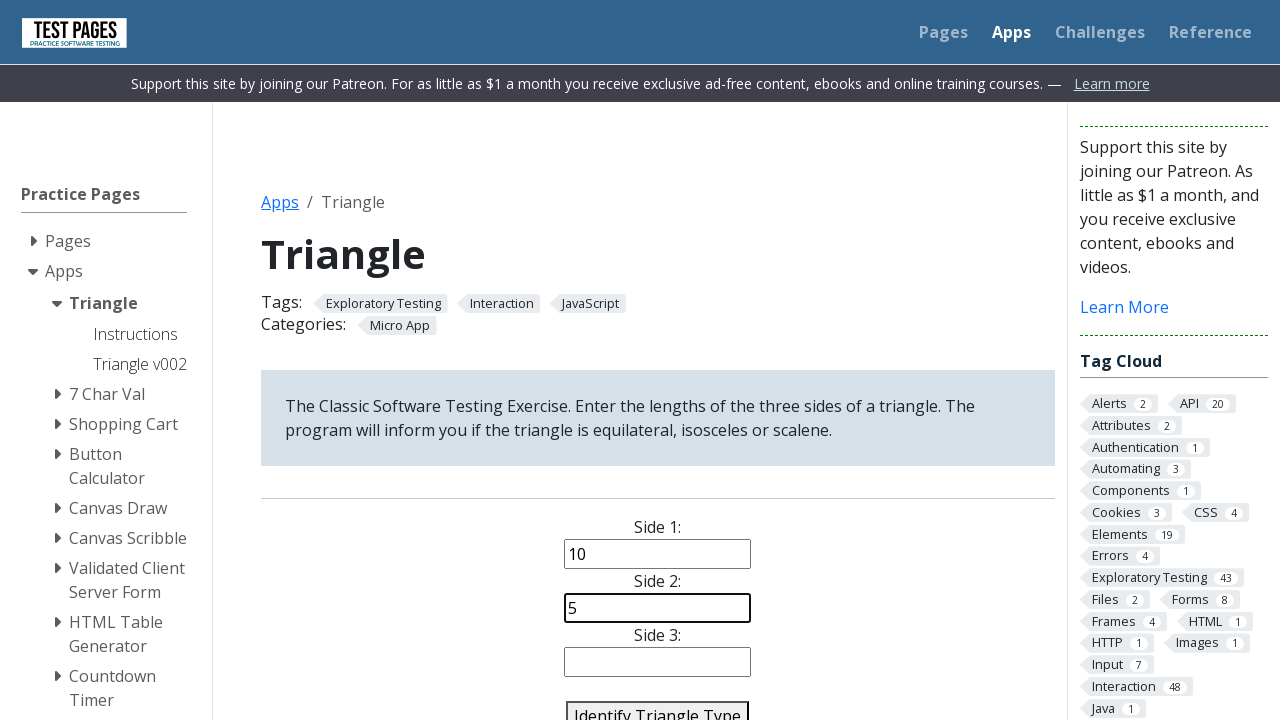

Filled side 3 input with value 10 on input[name='side3']
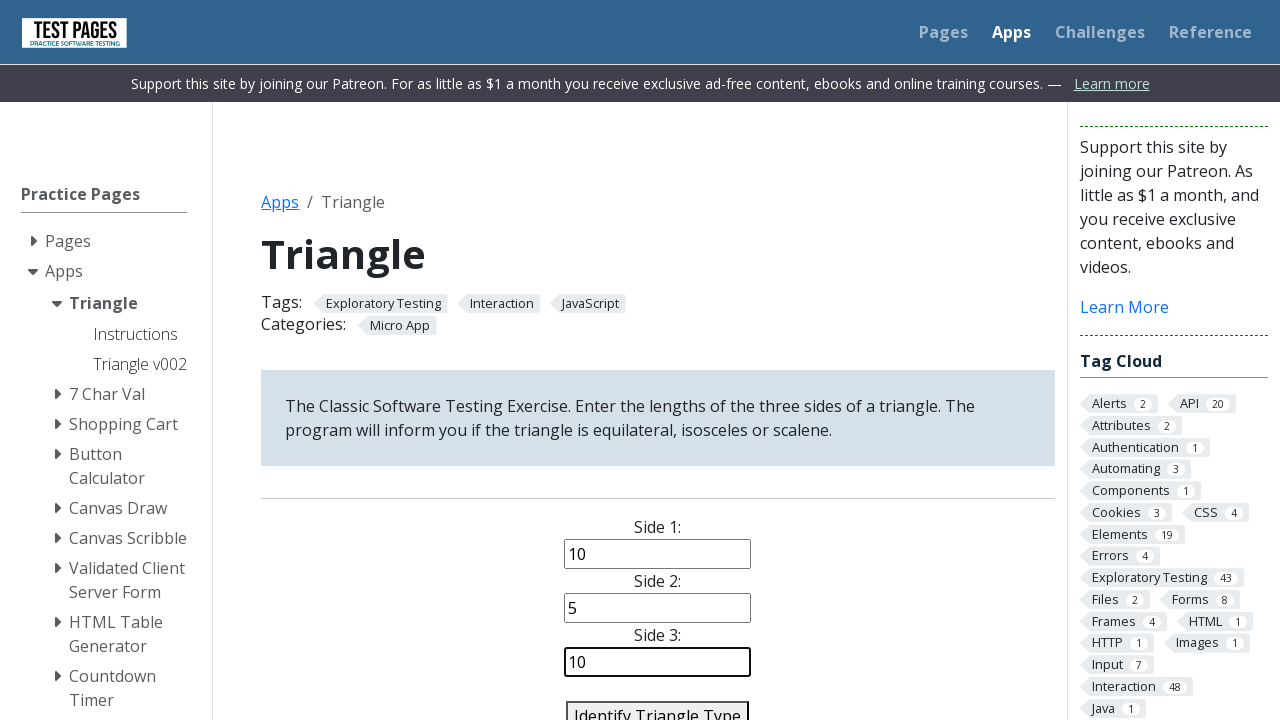

Clicked identify triangle button to analyze sides 10, 5, 10 at (658, 705) on #identify-triangle-action
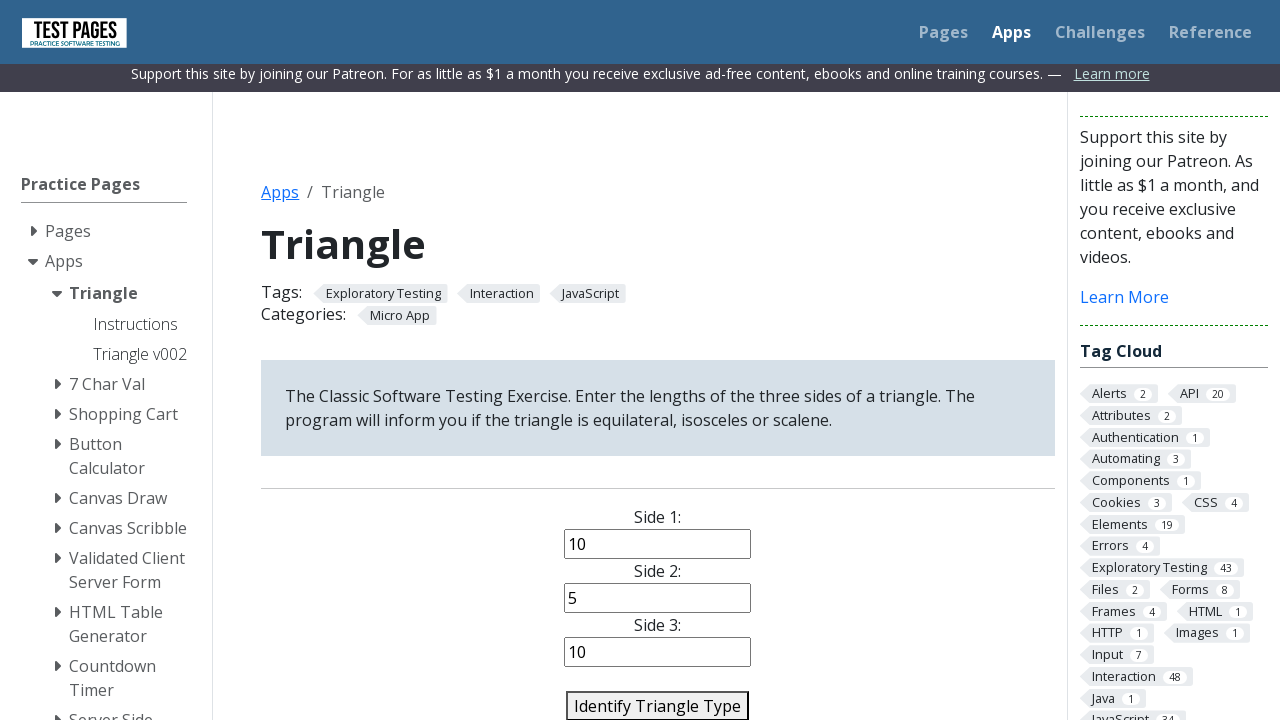

Triangle type result appeared - identified as Isosceles triangle
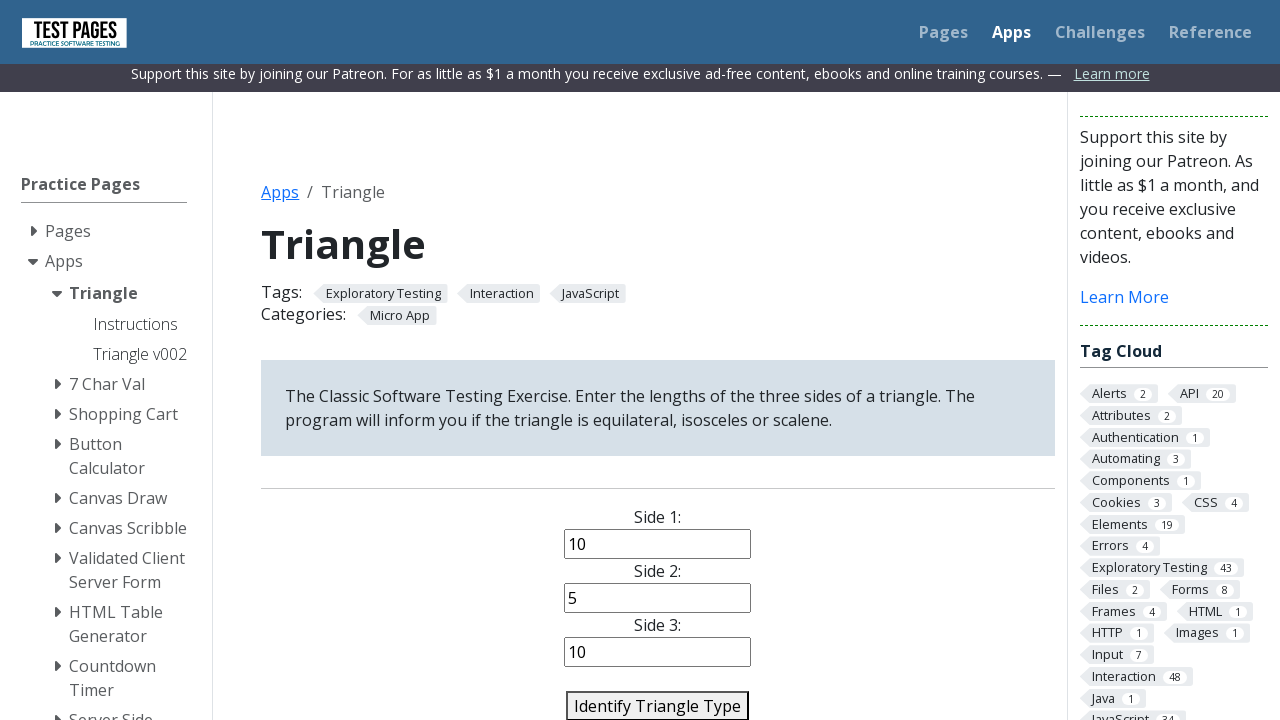

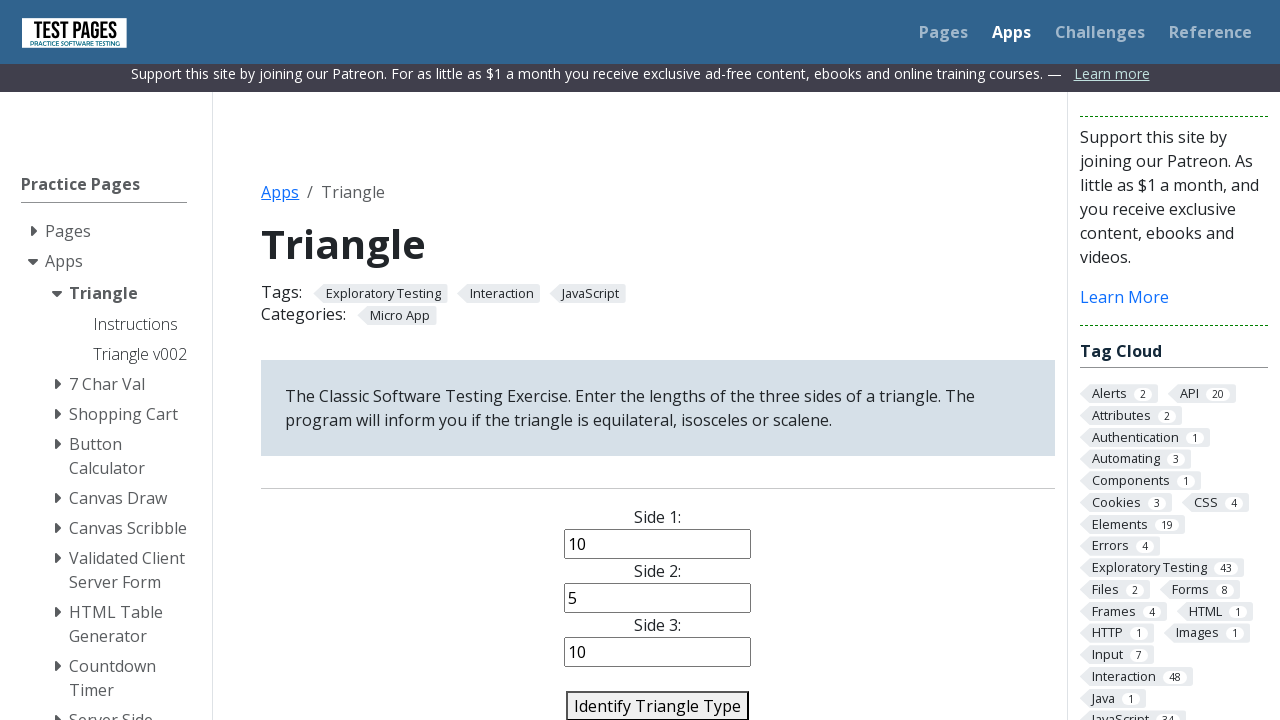